Tests alert handling functionality by clicking a button that triggers a JavaScript alert, verifying the alert message, and accepting the alert.

Starting URL: https://www.tutorialspoint.com/selenium/practice/alerts.php

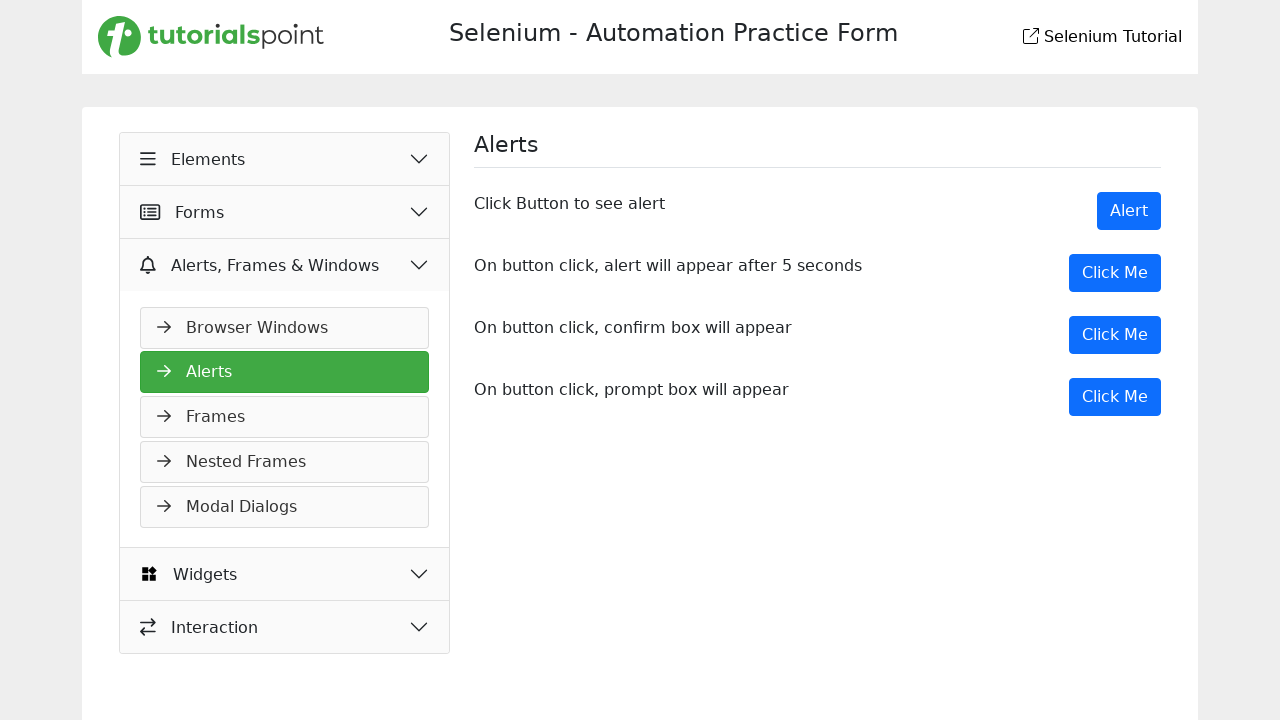

Clicked button to trigger alert at (1129, 211) on xpath=/html/body/main/div/div/div[2]/div[1]/button
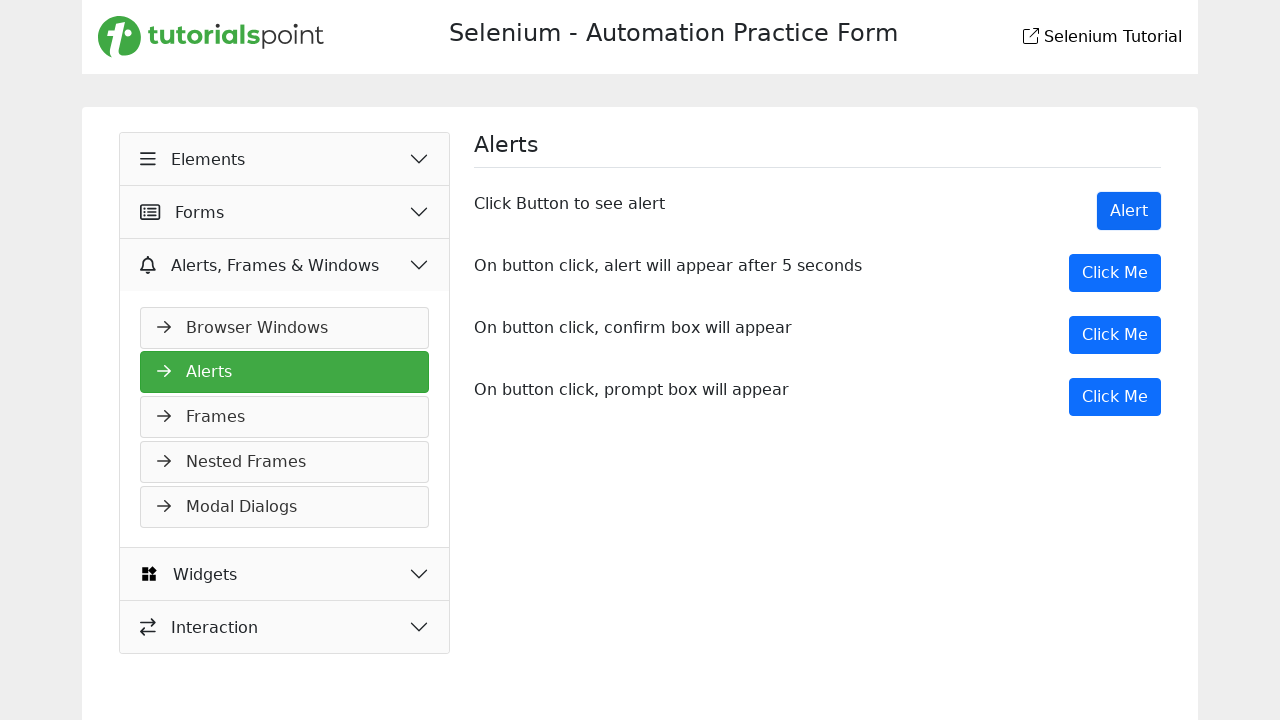

Set up dialog handler to verify and accept alerts
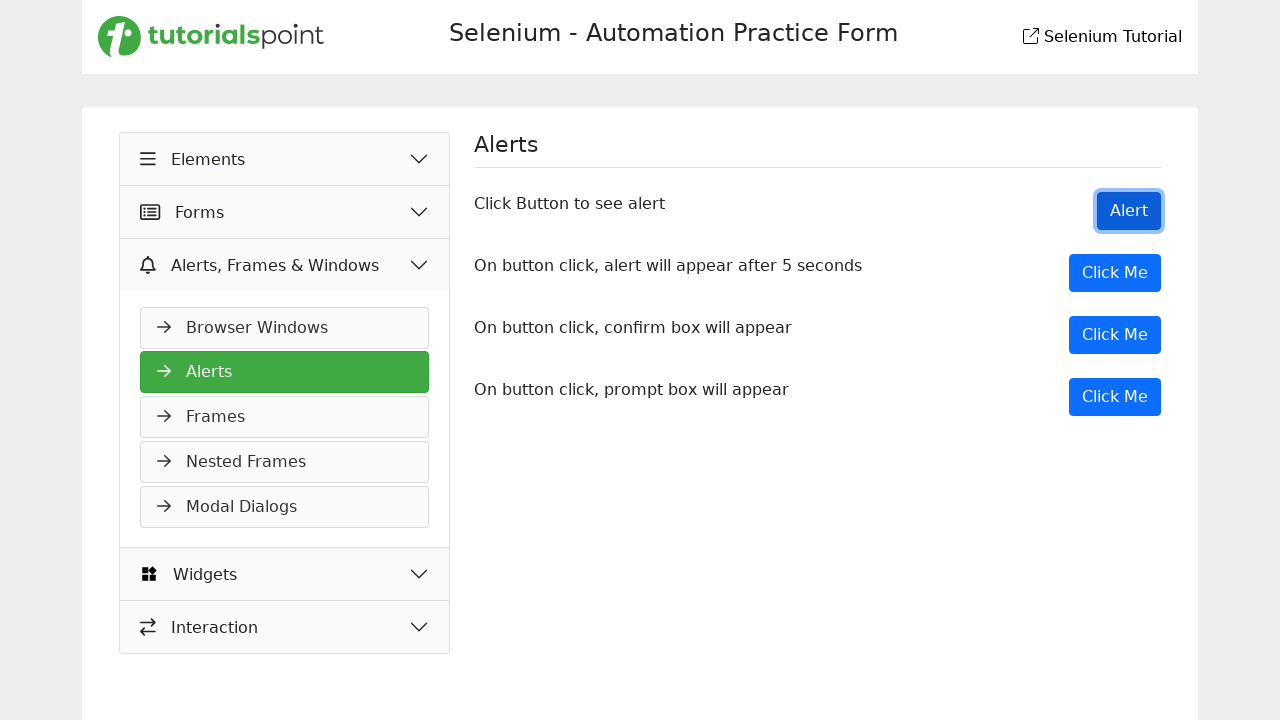

Clicked button to trigger alert with handler active at (1129, 211) on xpath=/html/body/main/div/div/div[2]/div[1]/button
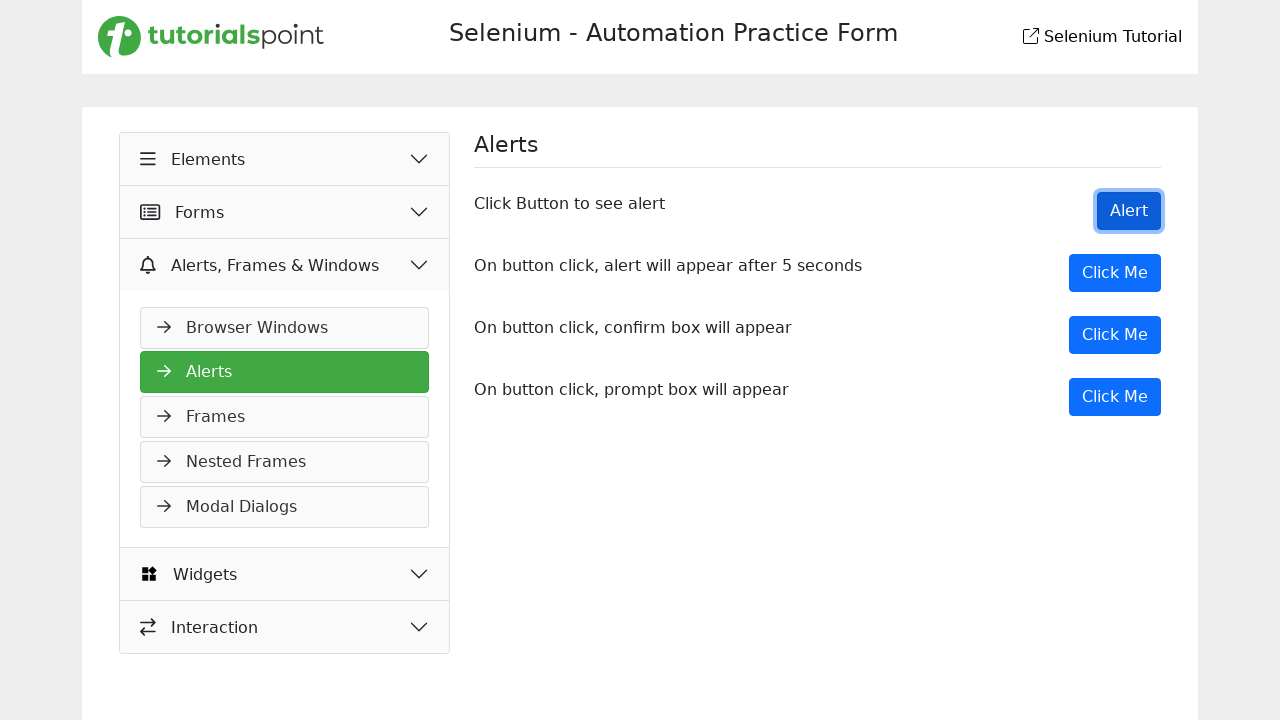

Waited for dialog handling to complete
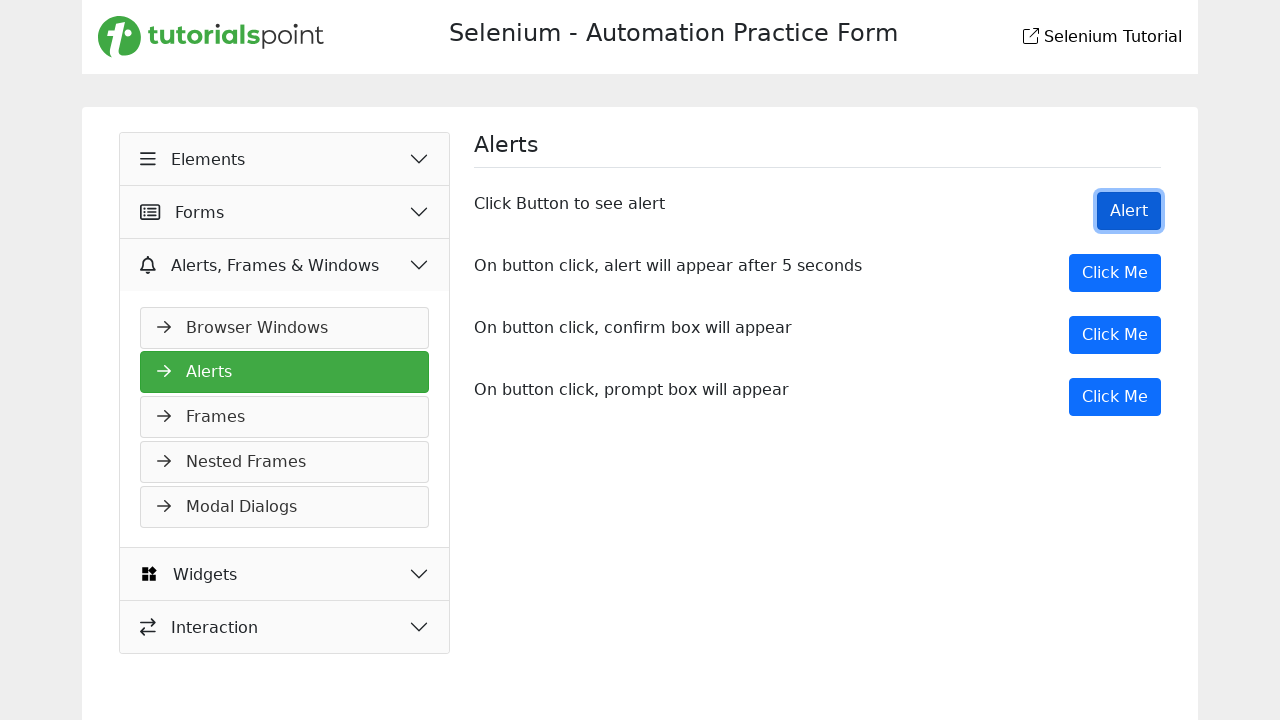

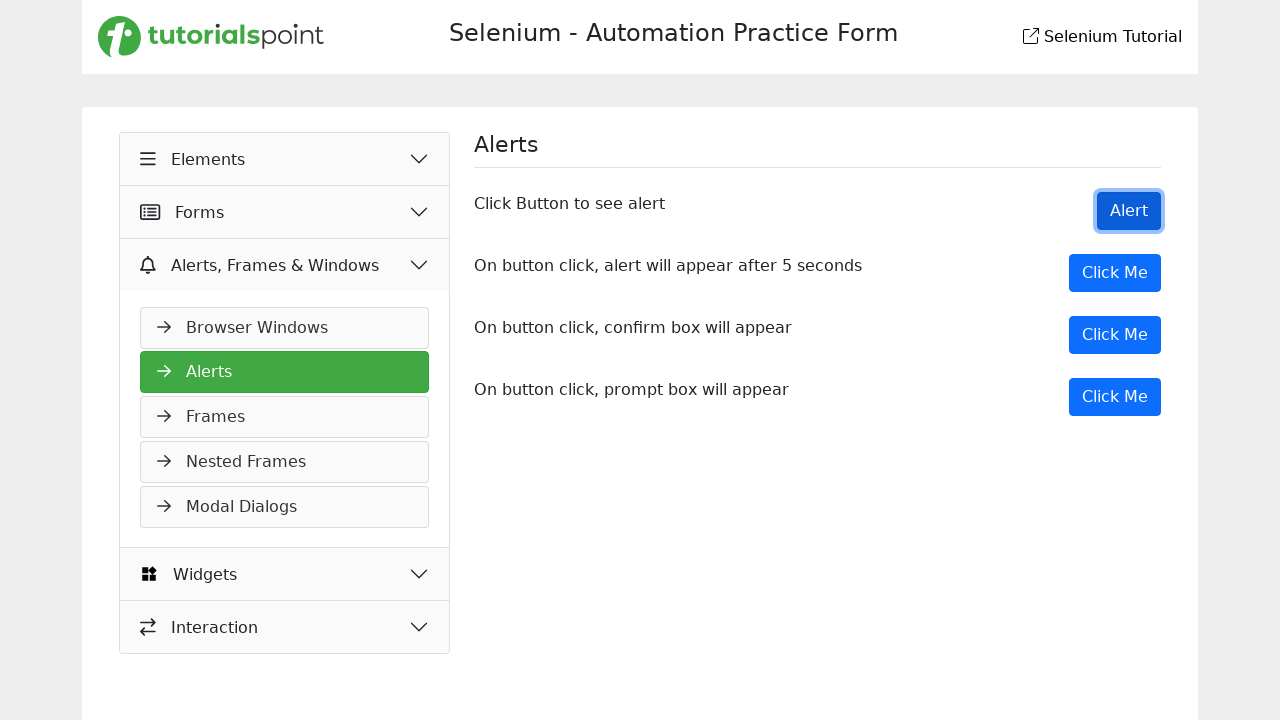